Tests the search functionality on the UNTREF university website by clicking the search button, entering a query for "Diplomatura", submitting the search, and clicking on the first result link.

Starting URL: https://untref.edu.ar/

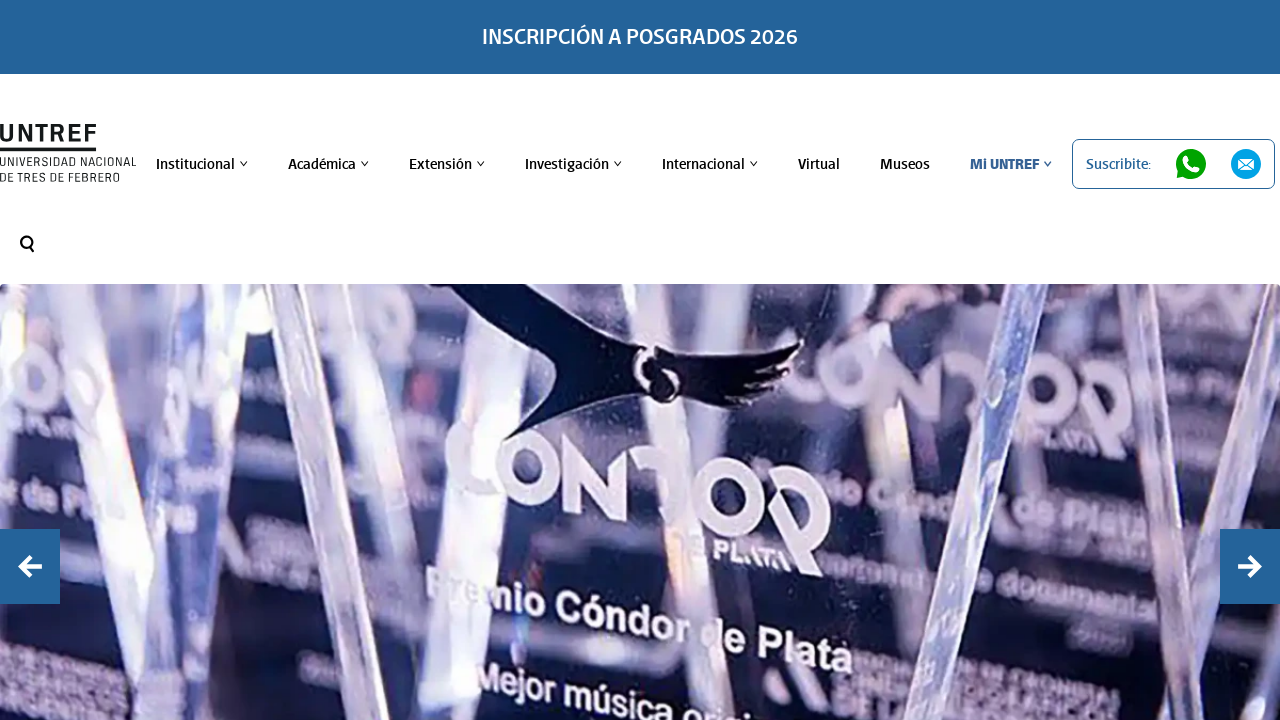

Clicked the search button to open search field at (27, 244) on .btn-search
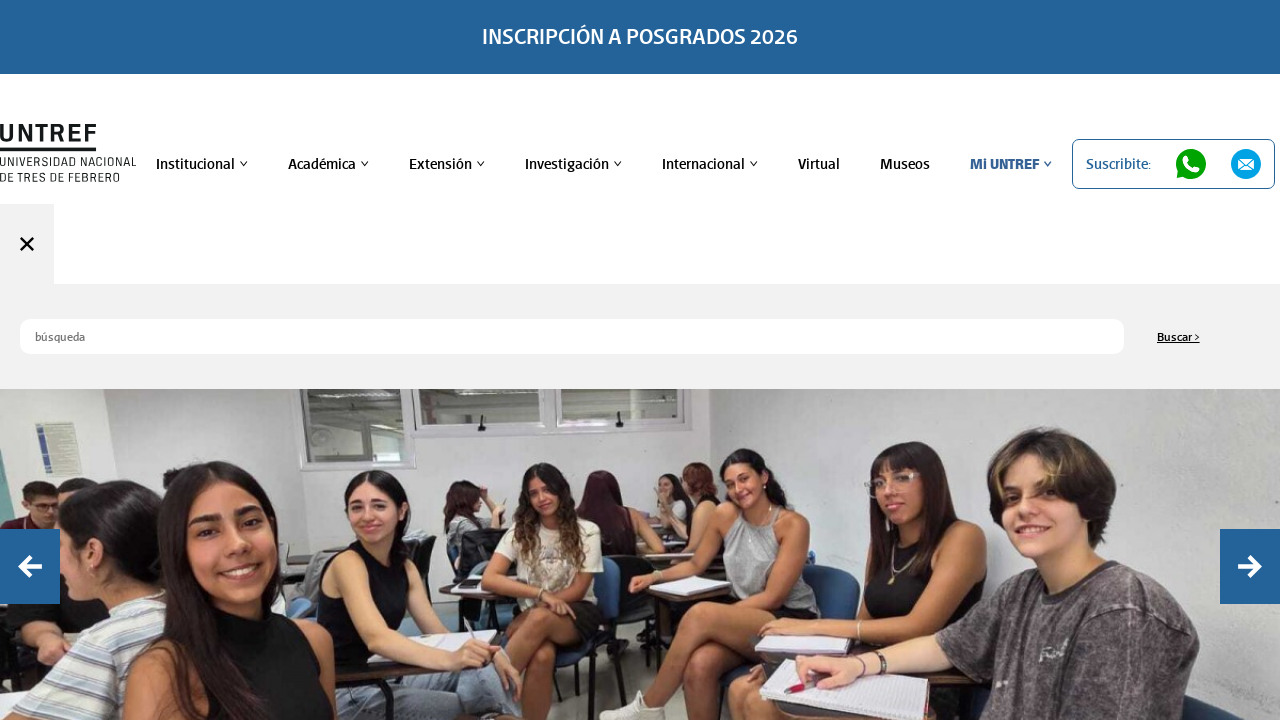

Entered search query 'Diplomatura' into search field on input[name="q"]
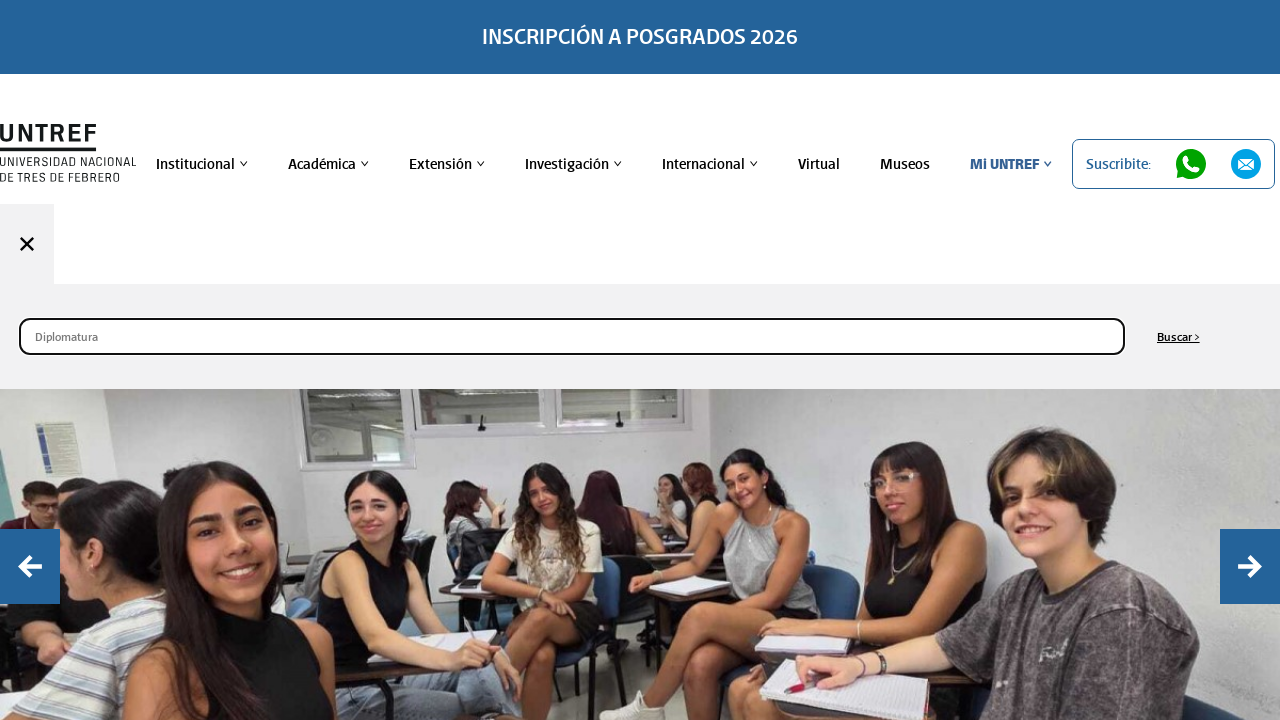

Clicked the search submit button at (1178, 336) on xpath=/html/body/div[1]/div/section/div[1]/div/nav/ul/li/div/form/input[3]
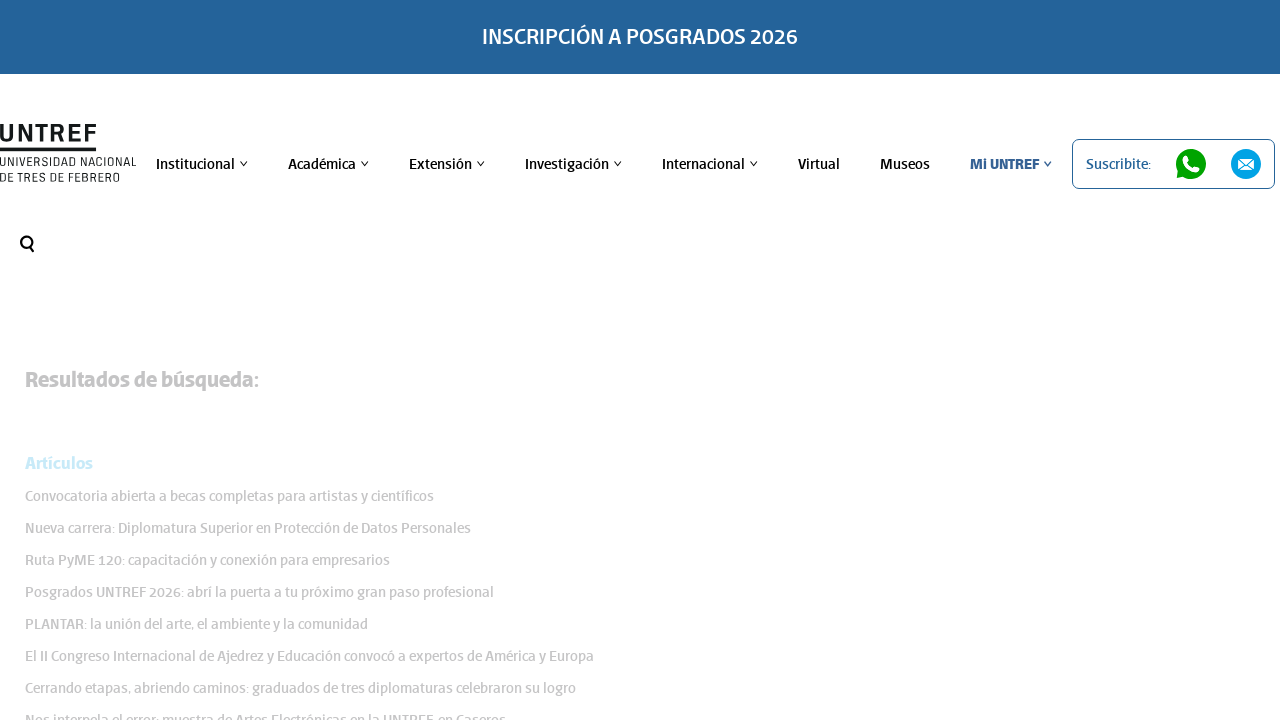

First search result link became visible
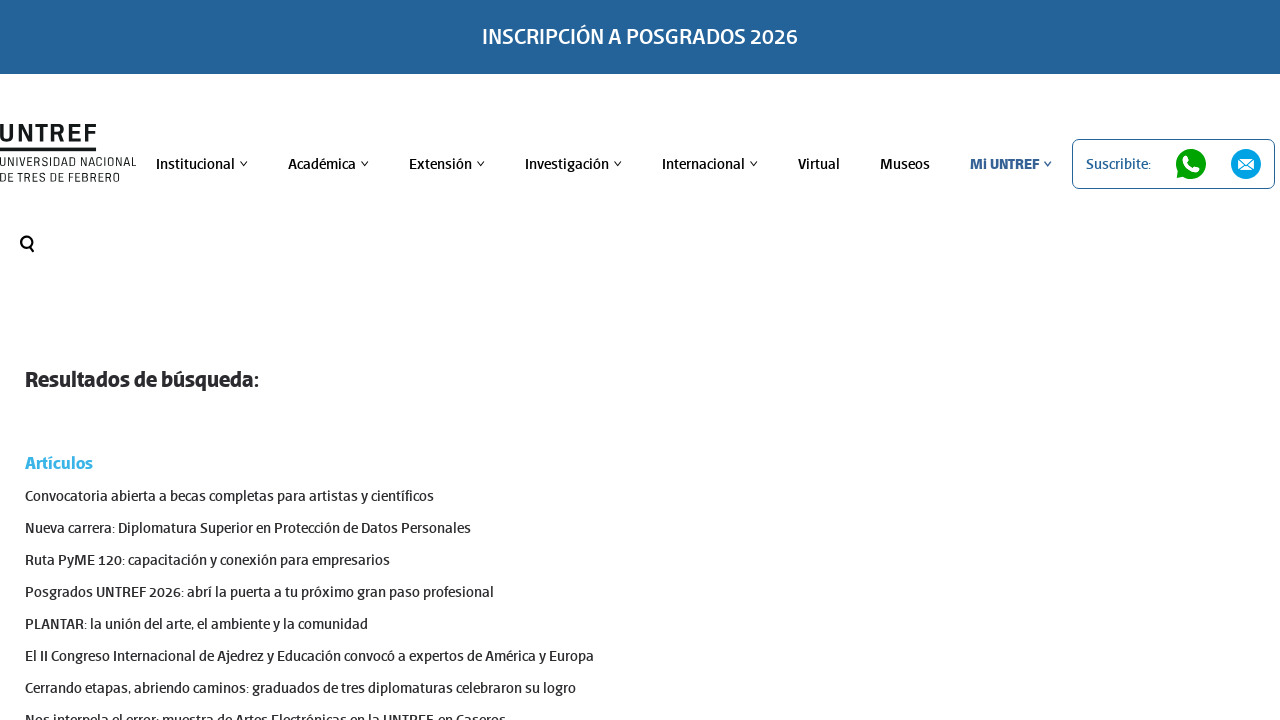

Clicked on the first search result link at (230, 496) on xpath=/html/body/div[1]/section/section/div[2]/div/div[1]/a
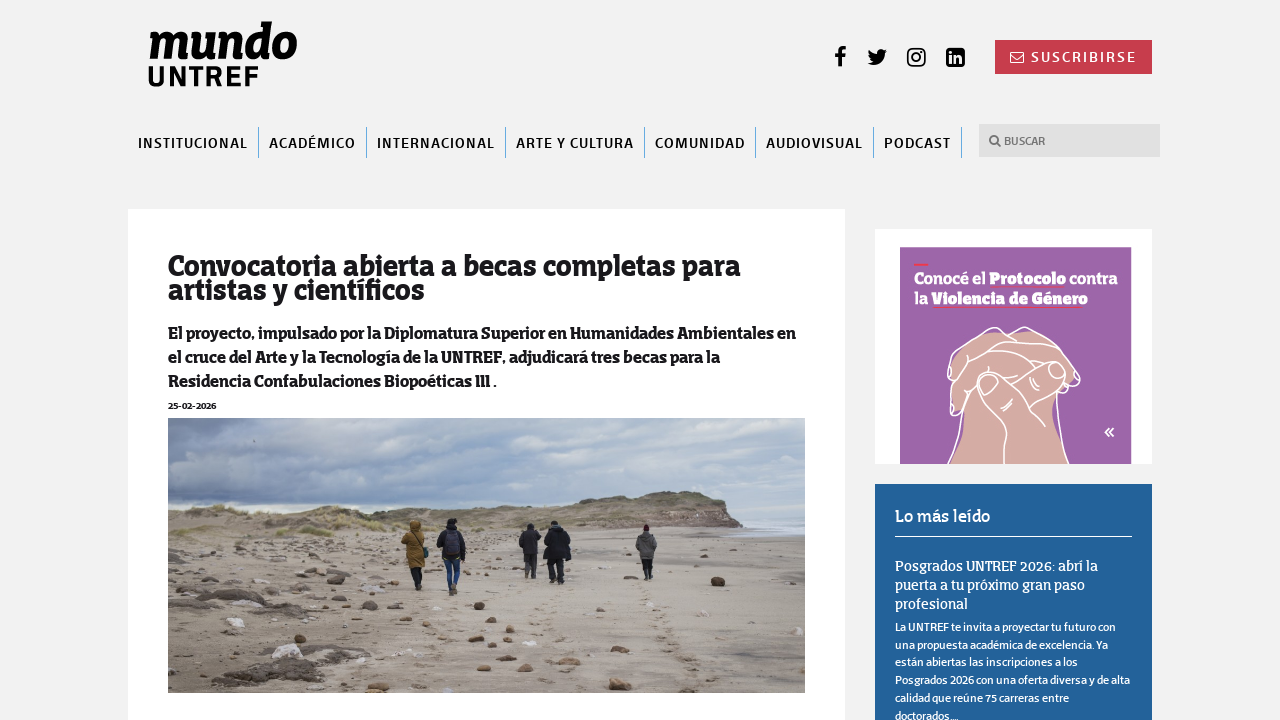

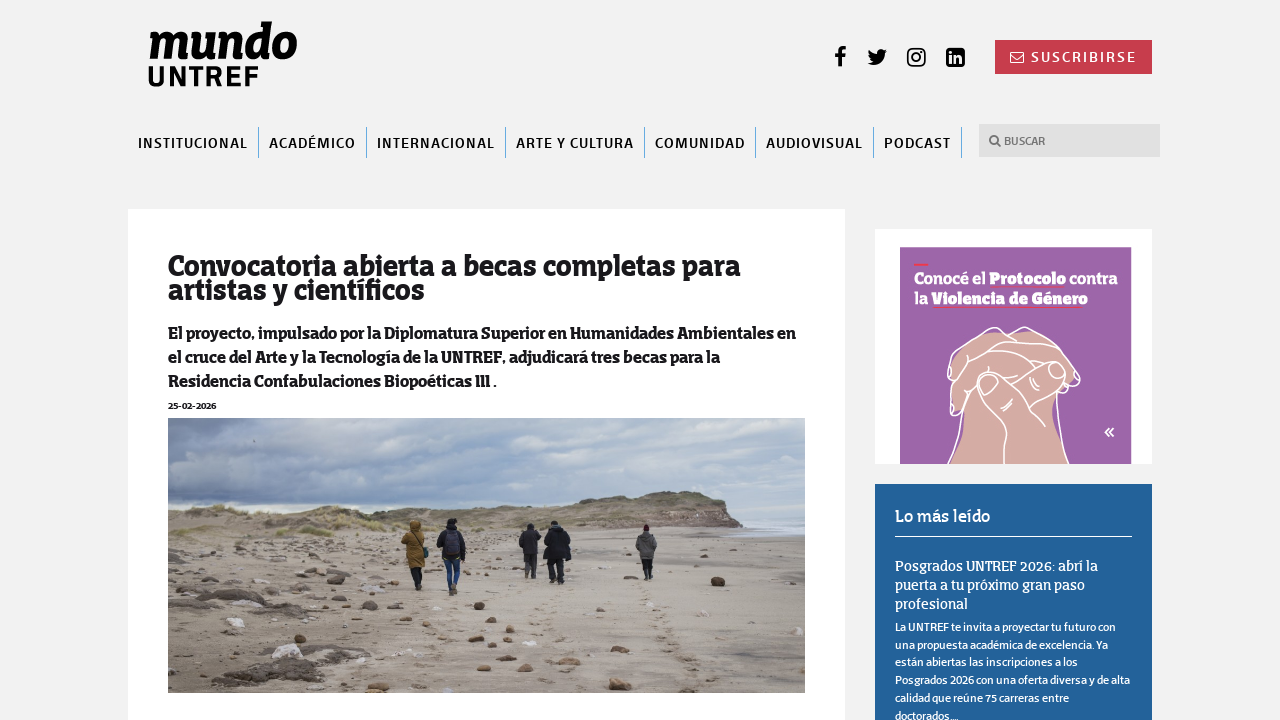